Navigates to Flipkart homepage, maximizes the browser window, and retrieves the page title to verify the page loaded correctly.

Starting URL: https://www.flipkart.com/

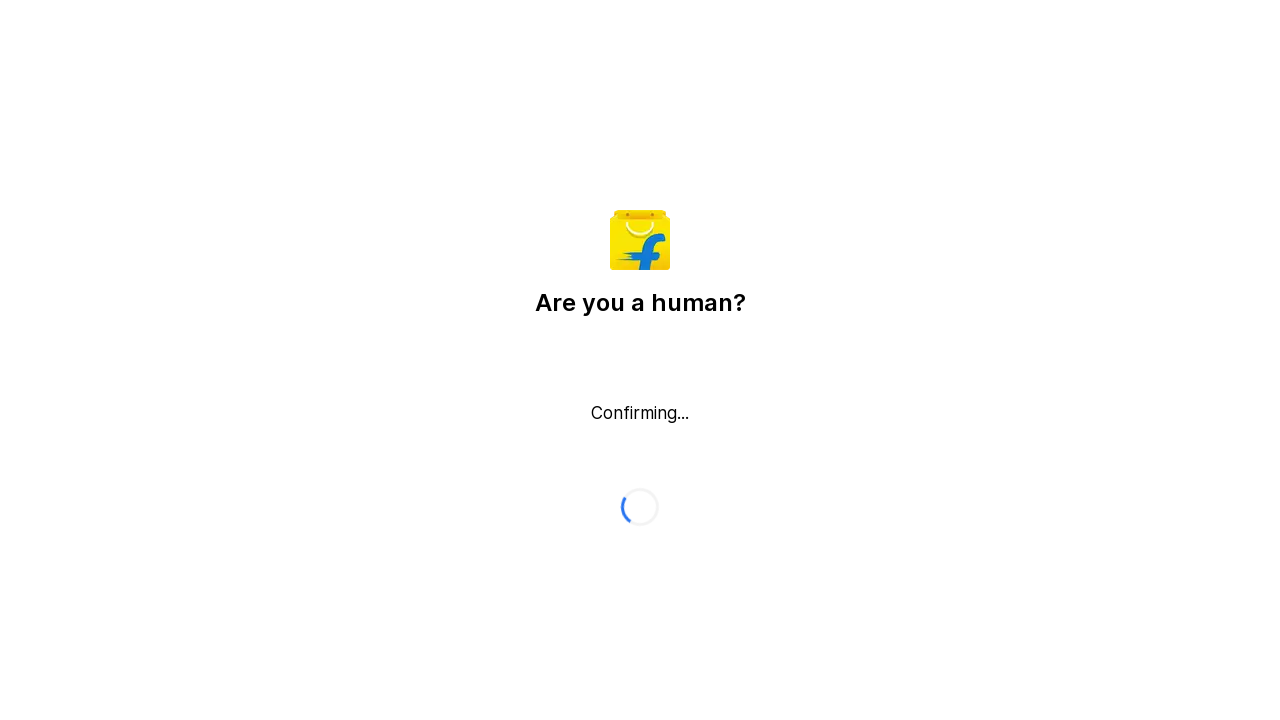

Maximized browser window to 1920x1080
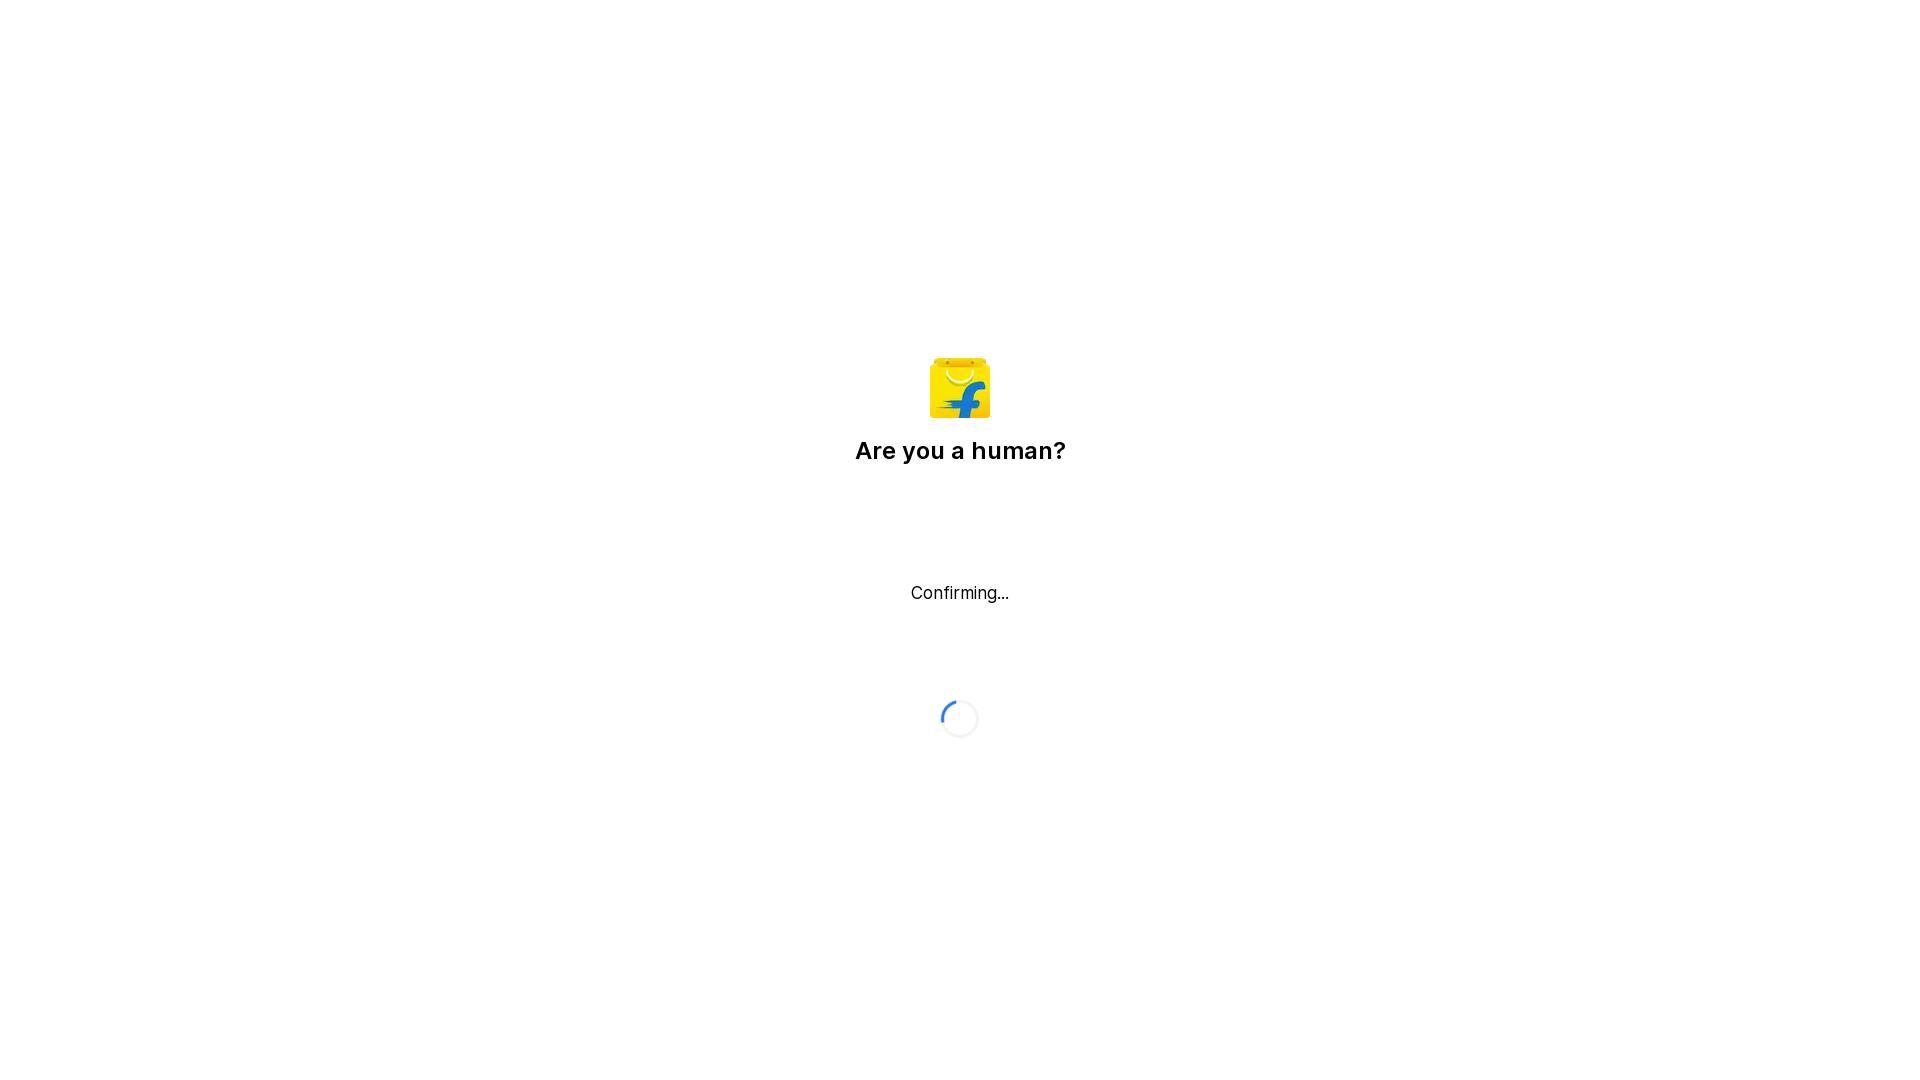

Retrieved page title: Flipkart reCAPTCHA
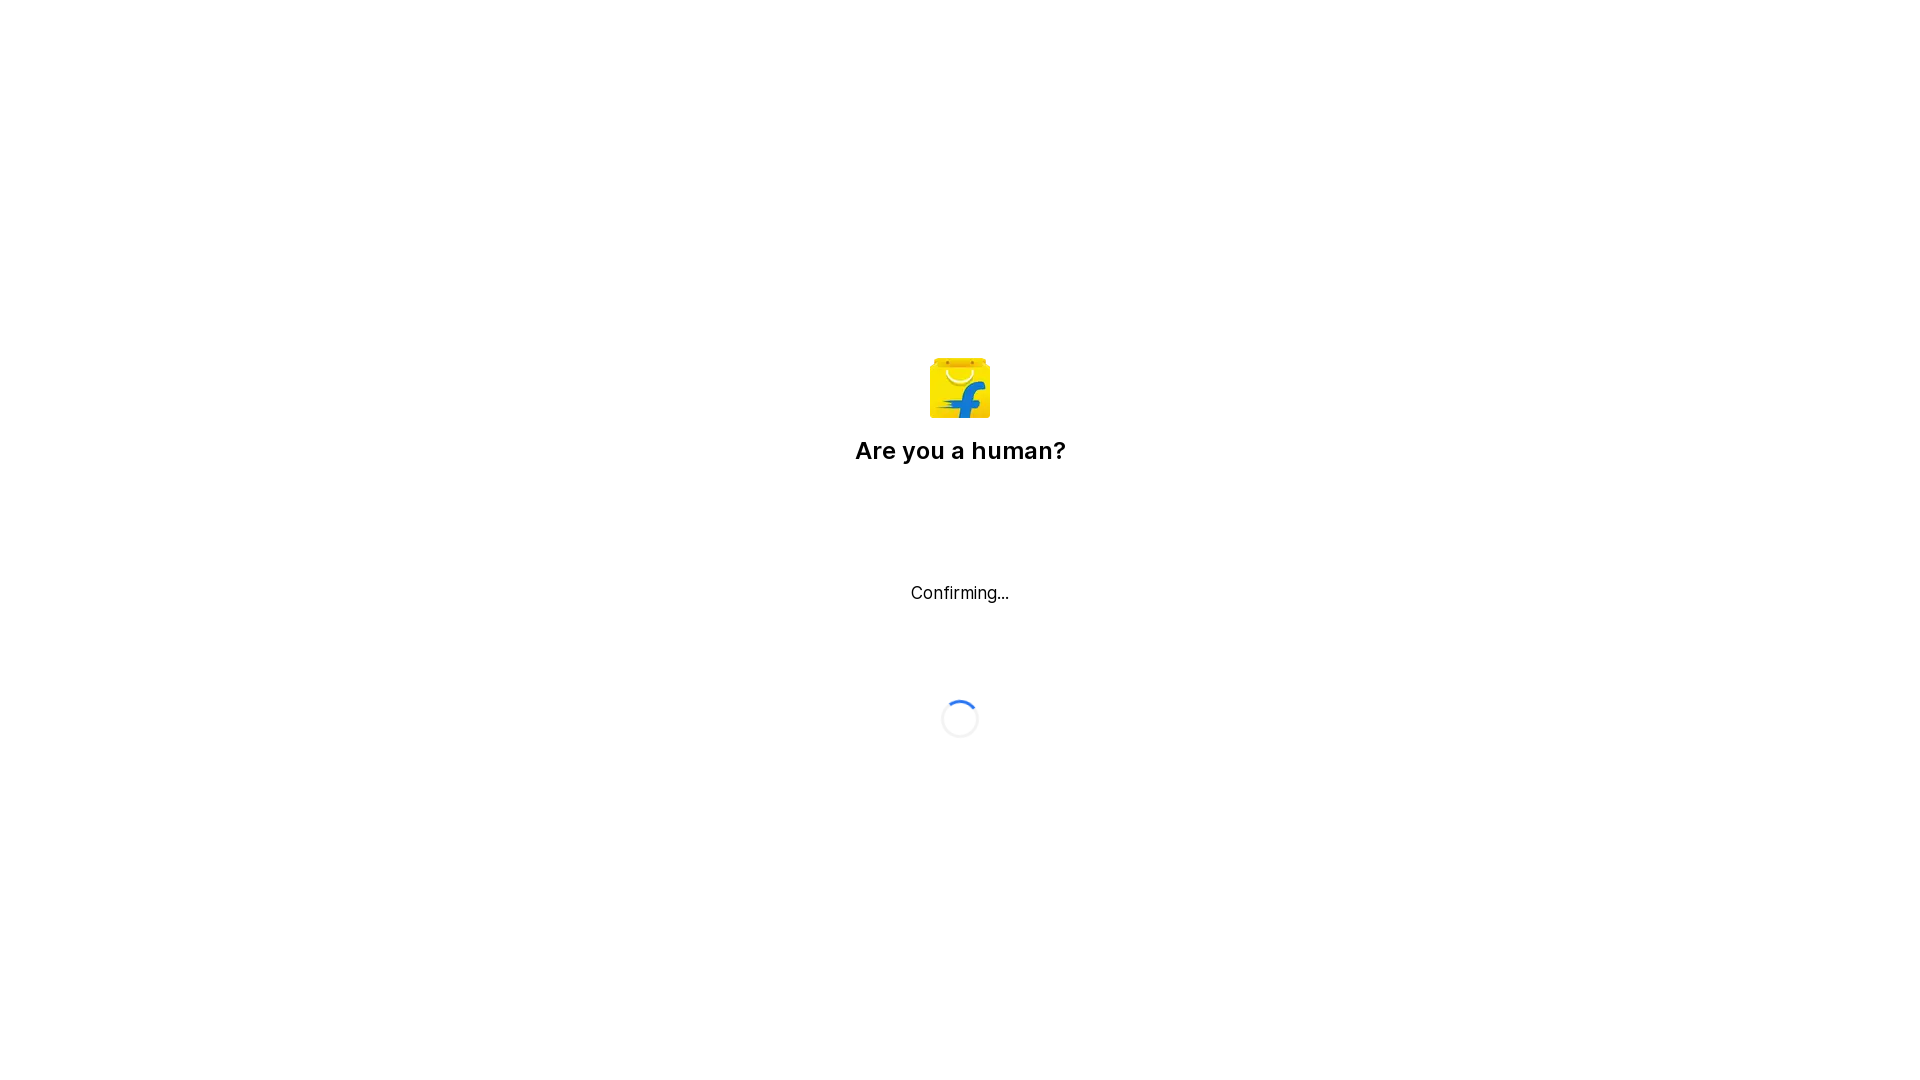

Page fully loaded (domcontentloaded)
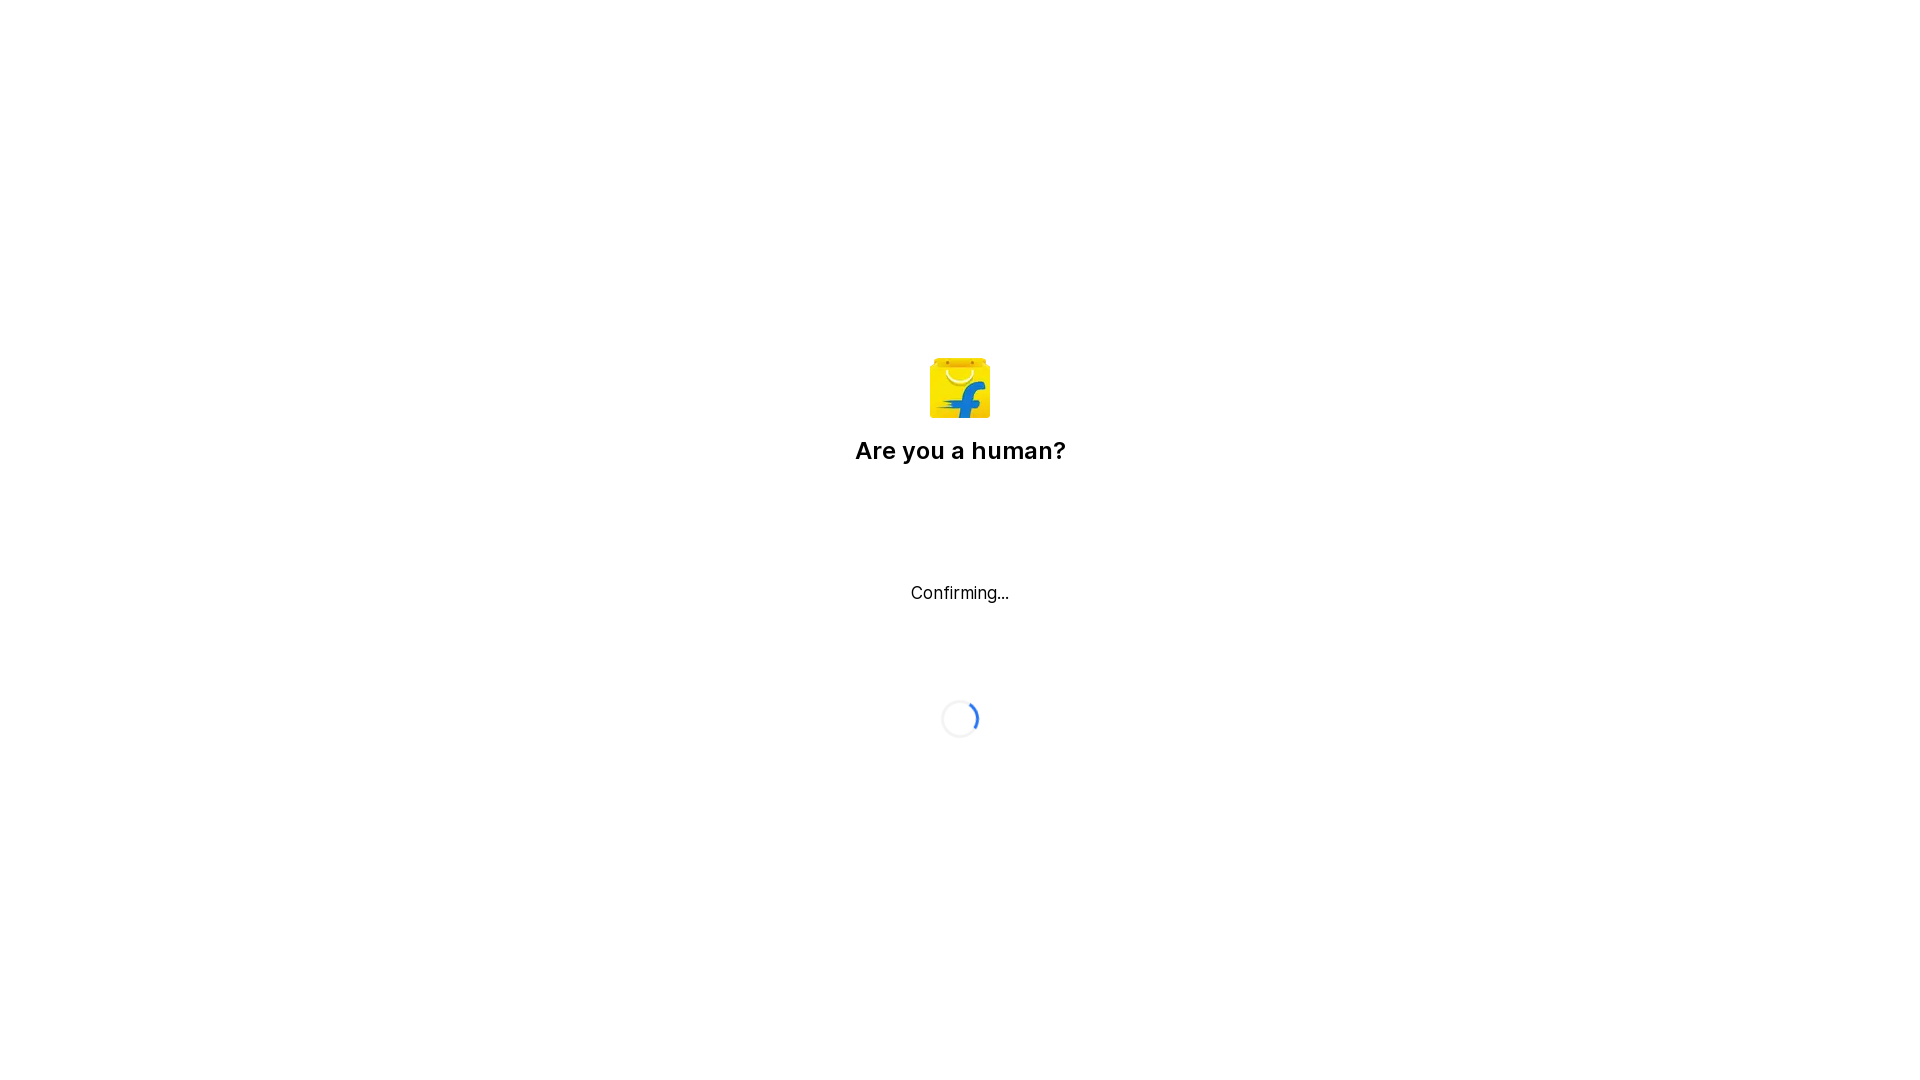

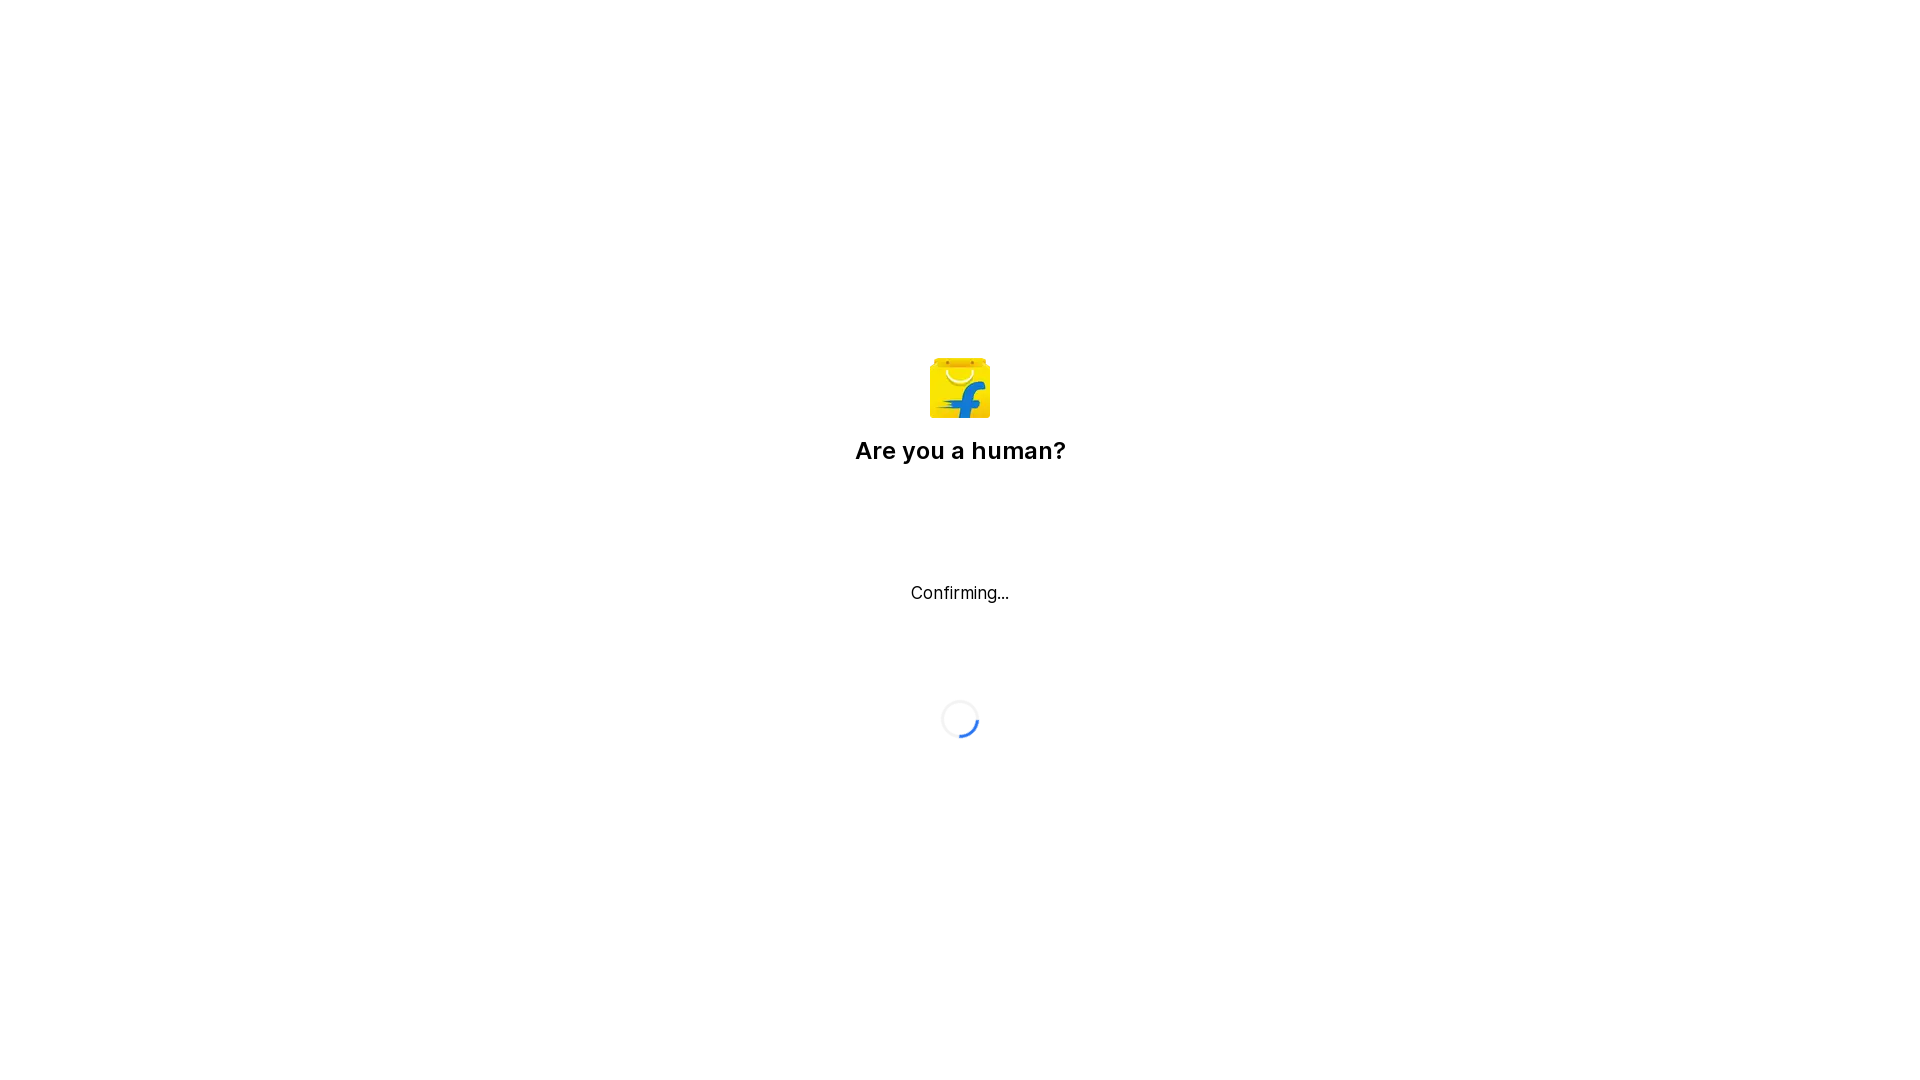